Tests e-commerce shopping cart functionality by adding specific items (Cucumber, Brocolli, Carrot, Potato) to cart, proceeding to checkout, and applying a promo code to verify discount functionality.

Starting URL: https://rahulshettyacademy.com/seleniumPractise/

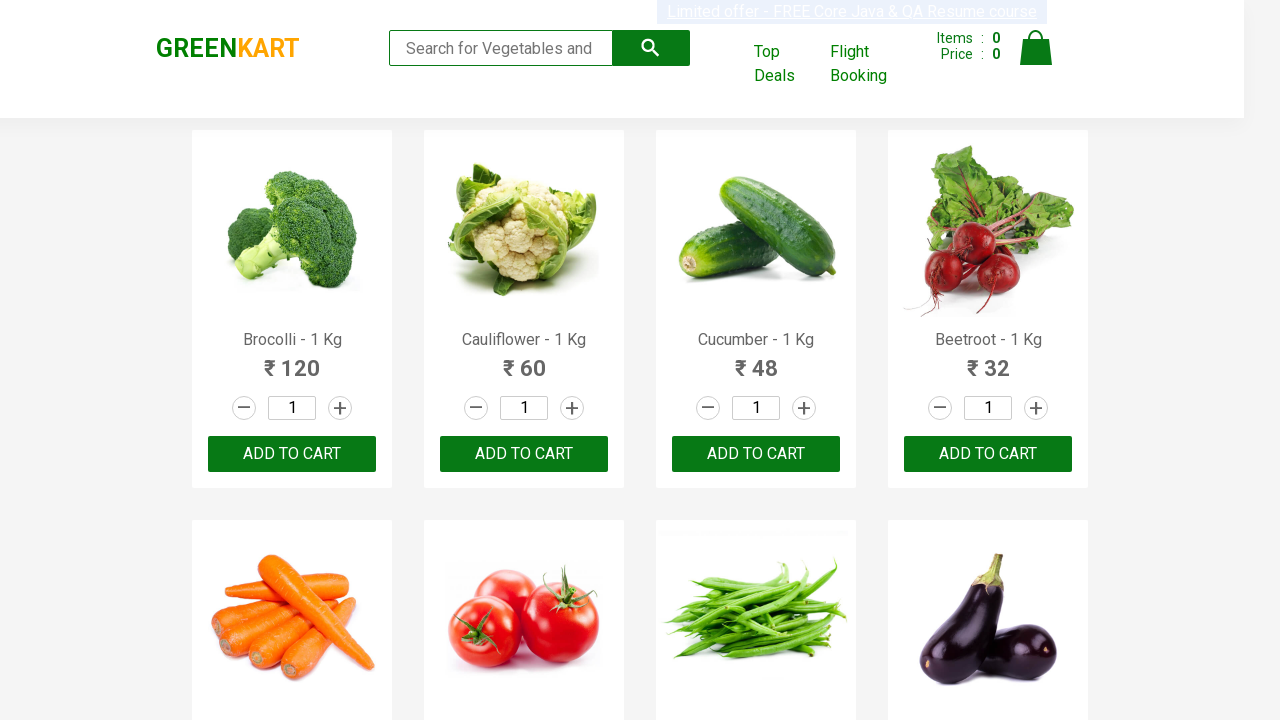

Waited for product names to load on the e-commerce page
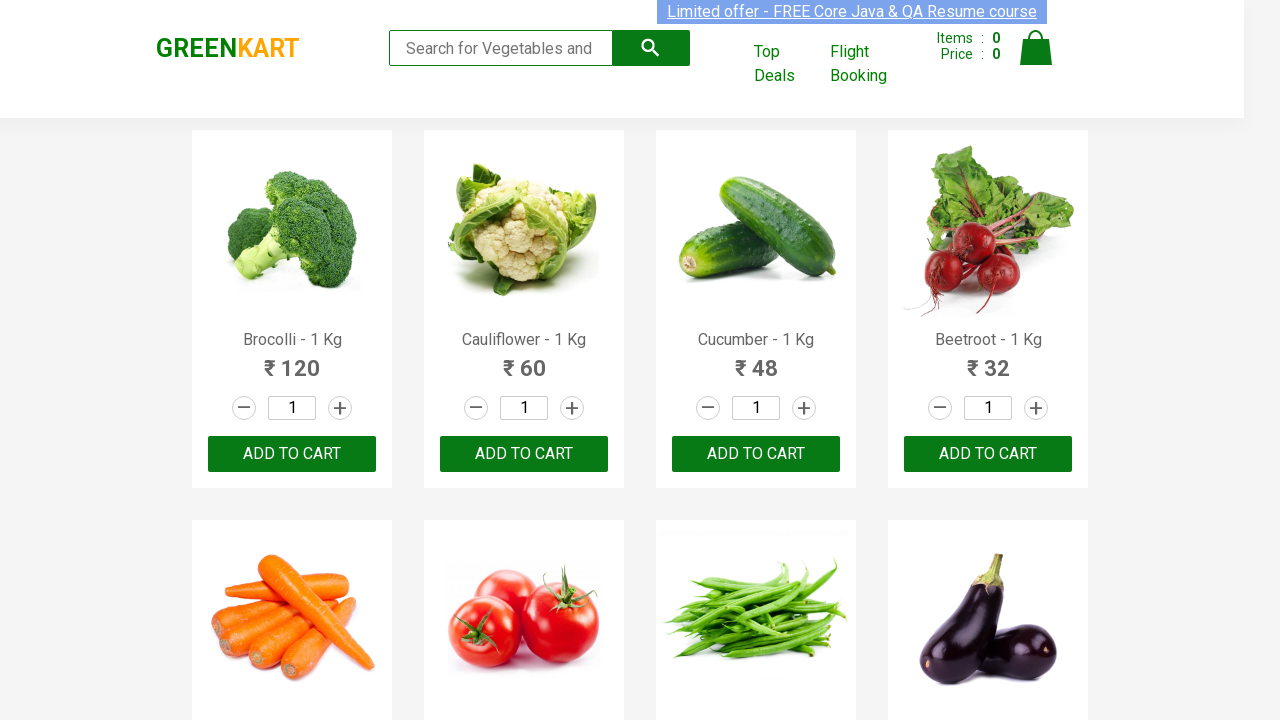

Retrieved all product elements from the page
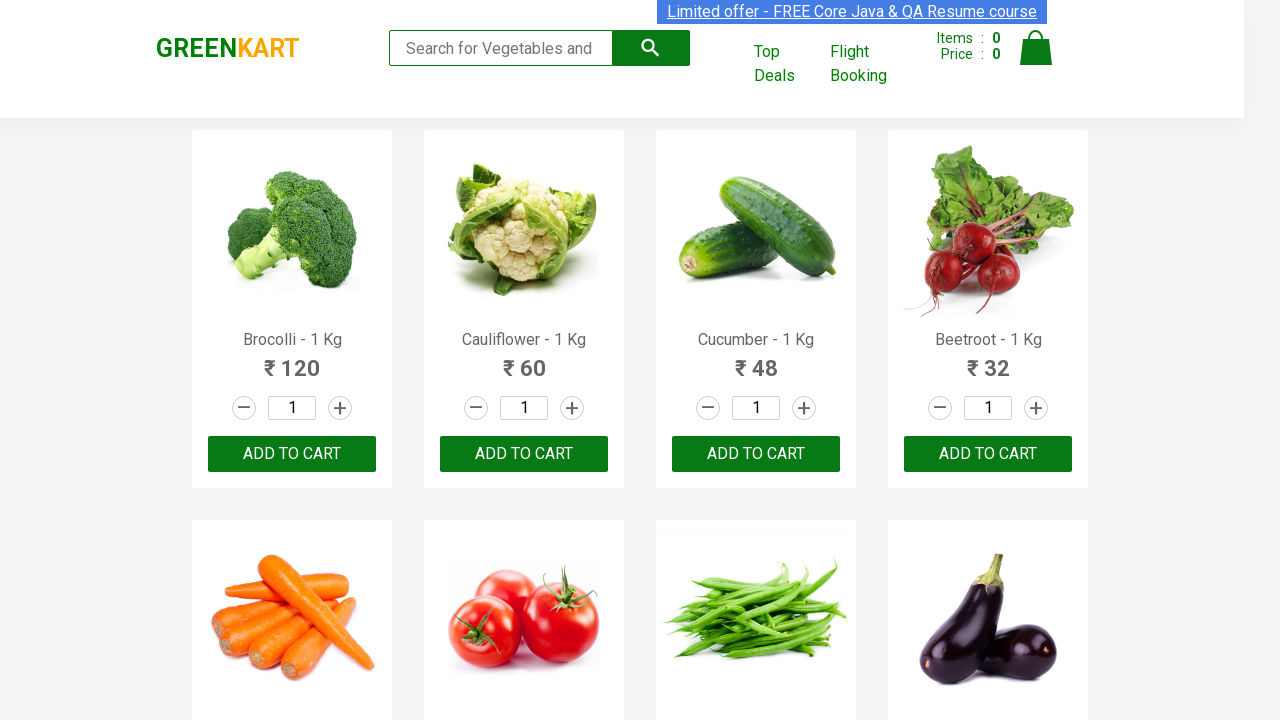

Added 'Brocolli' to cart at (292, 454) on div.product-action button >> nth=0
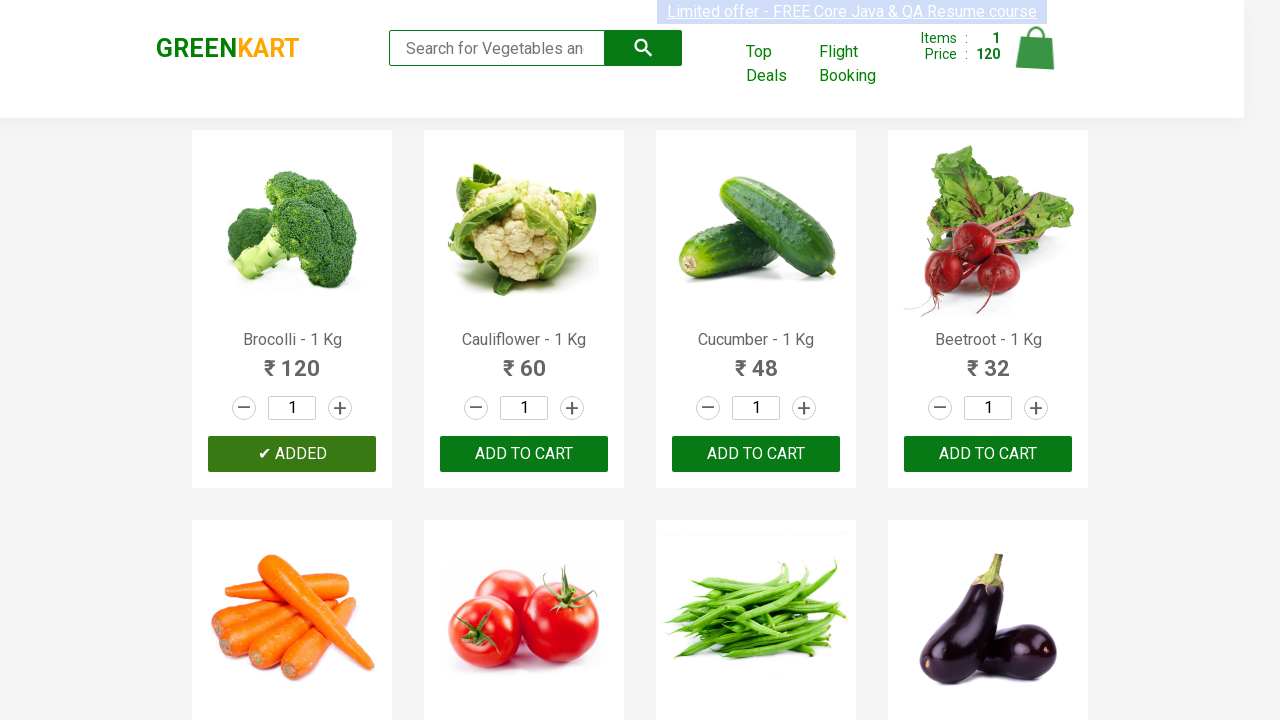

Added 'Cucumber' to cart at (756, 454) on div.product-action button >> nth=2
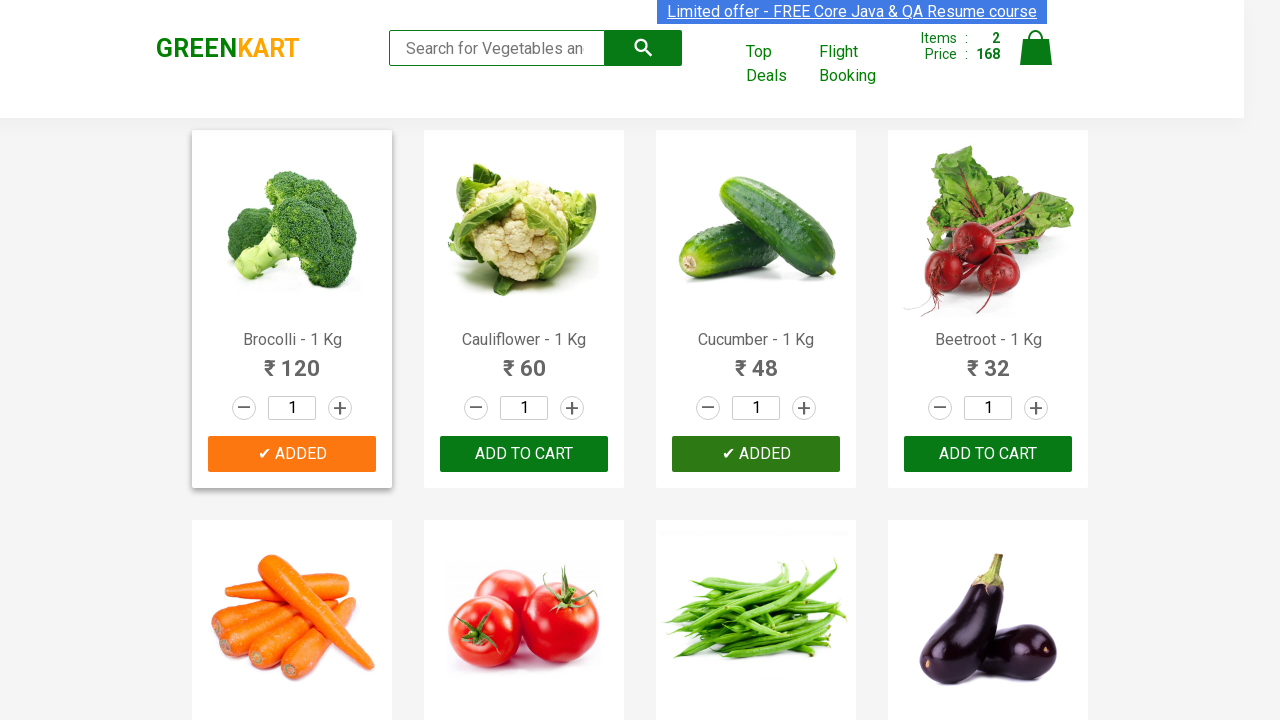

Added 'Carrot' to cart at (292, 360) on div.product-action button >> nth=4
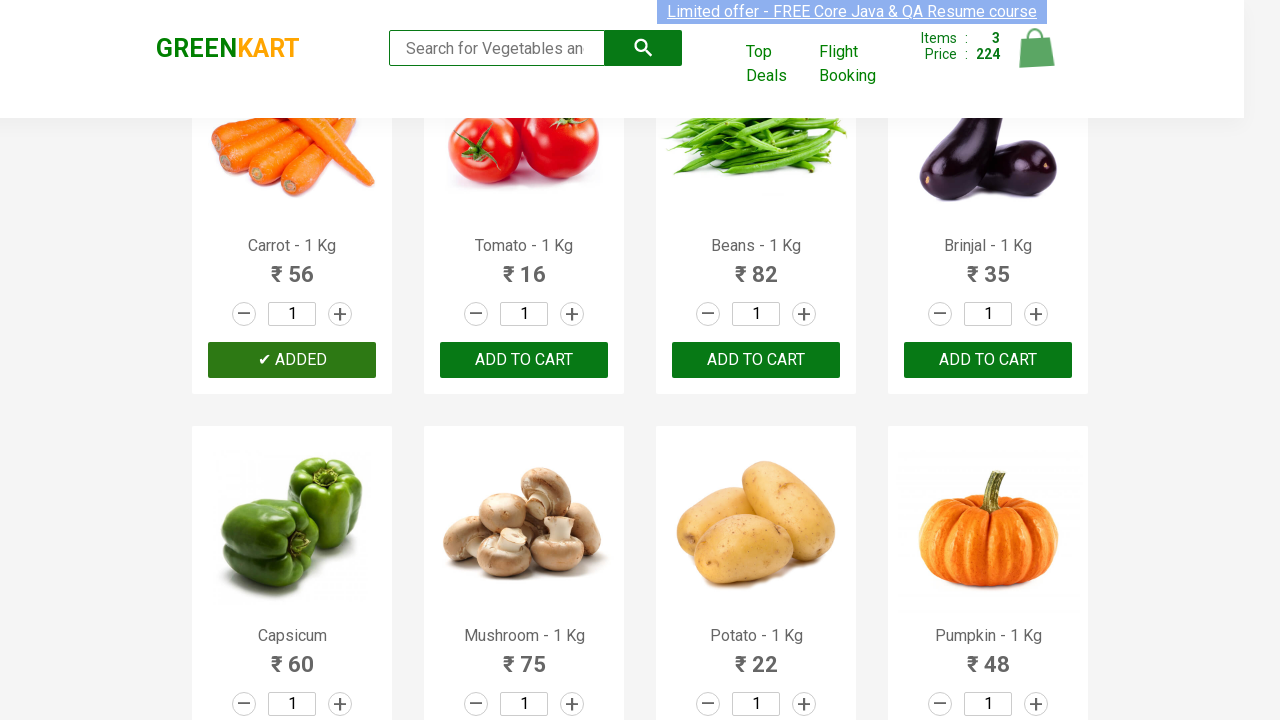

Added 'Potato' to cart at (756, 360) on div.product-action button >> nth=10
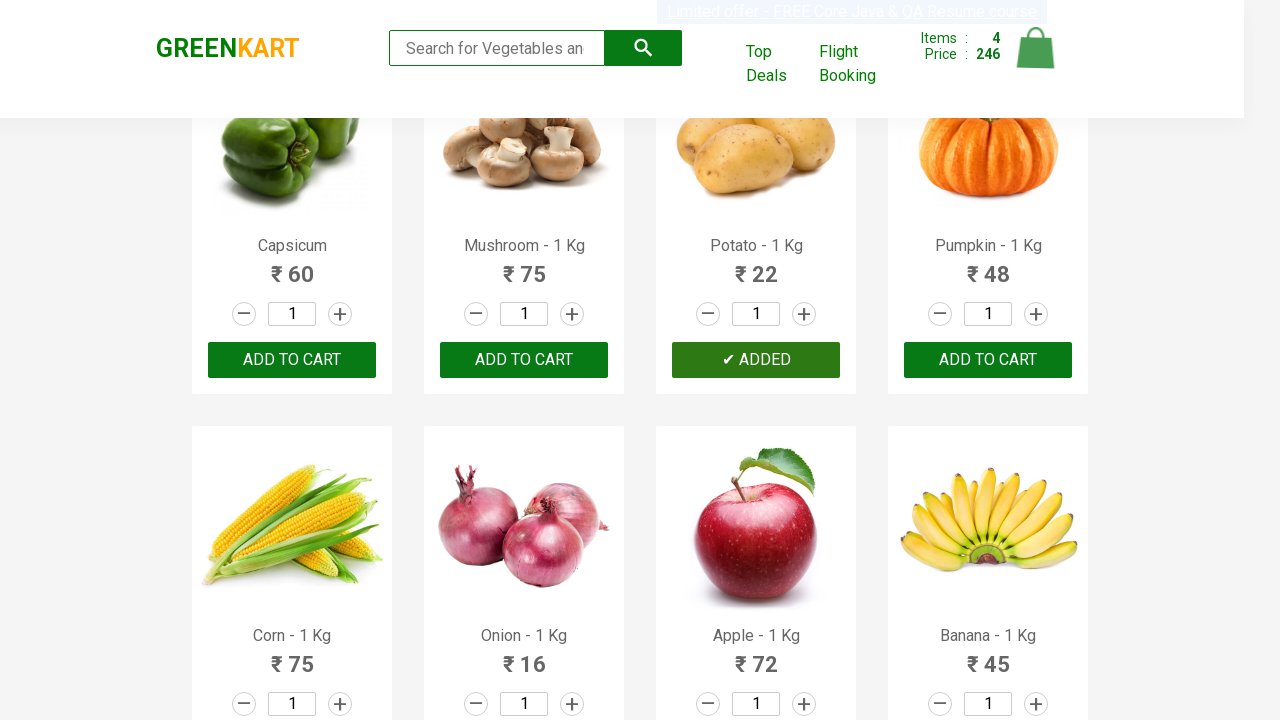

Clicked on cart icon to view shopping cart at (1036, 48) on img[alt='Cart']
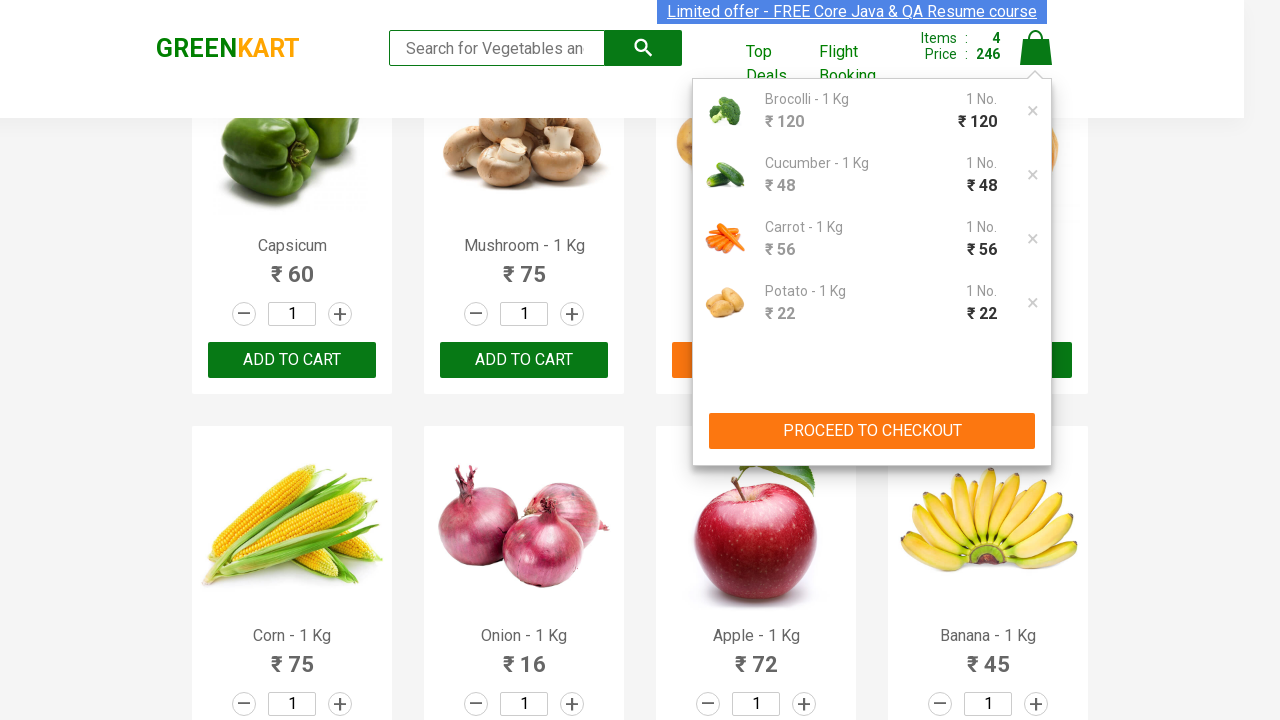

Clicked 'PROCEED TO CHECKOUT' button at (872, 431) on xpath=//button[contains(text(),'PROCEED TO CHECKOUT')]
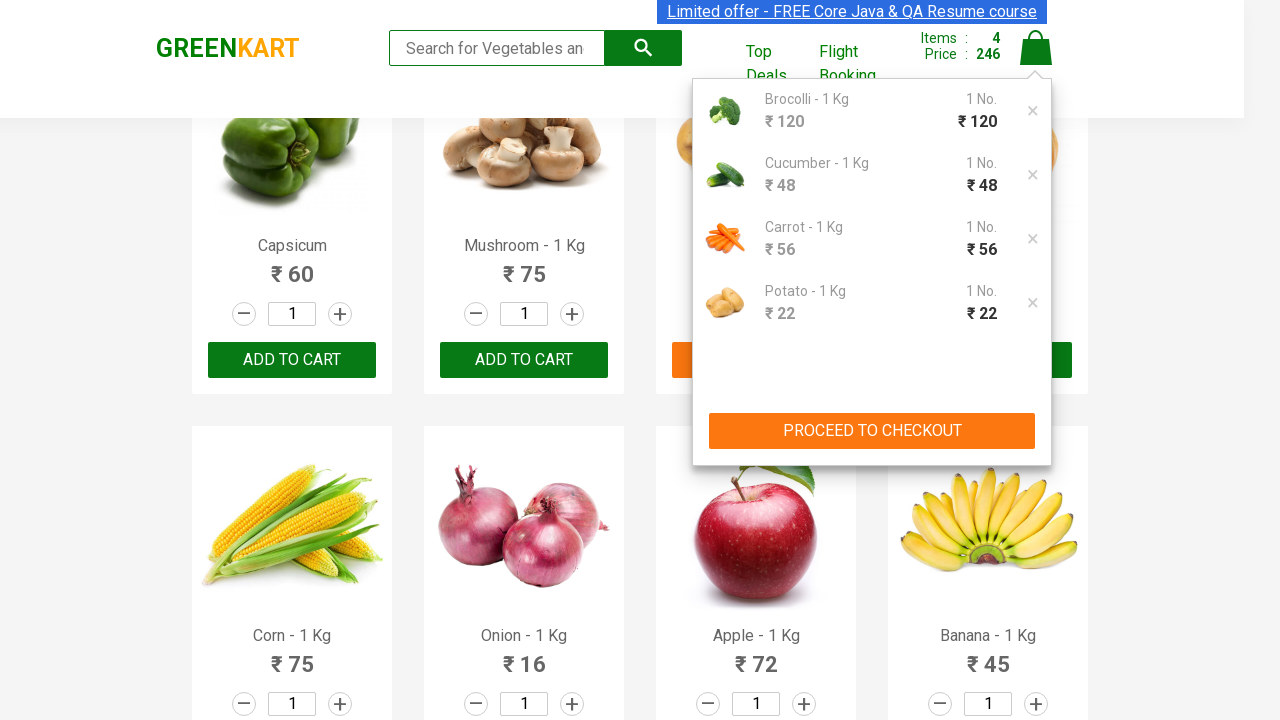

Waited for promo code input field to become visible
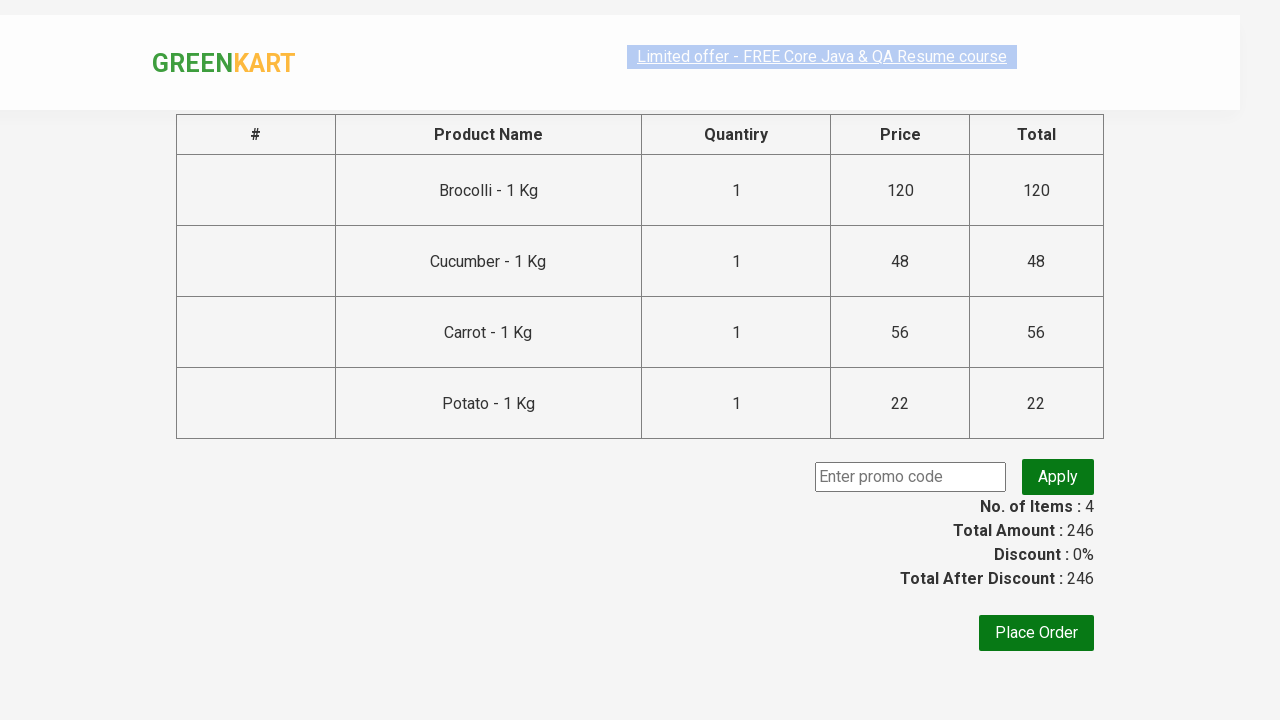

Entered promo code 'rahulshettyacademy' in the promo code field on input.promoCode
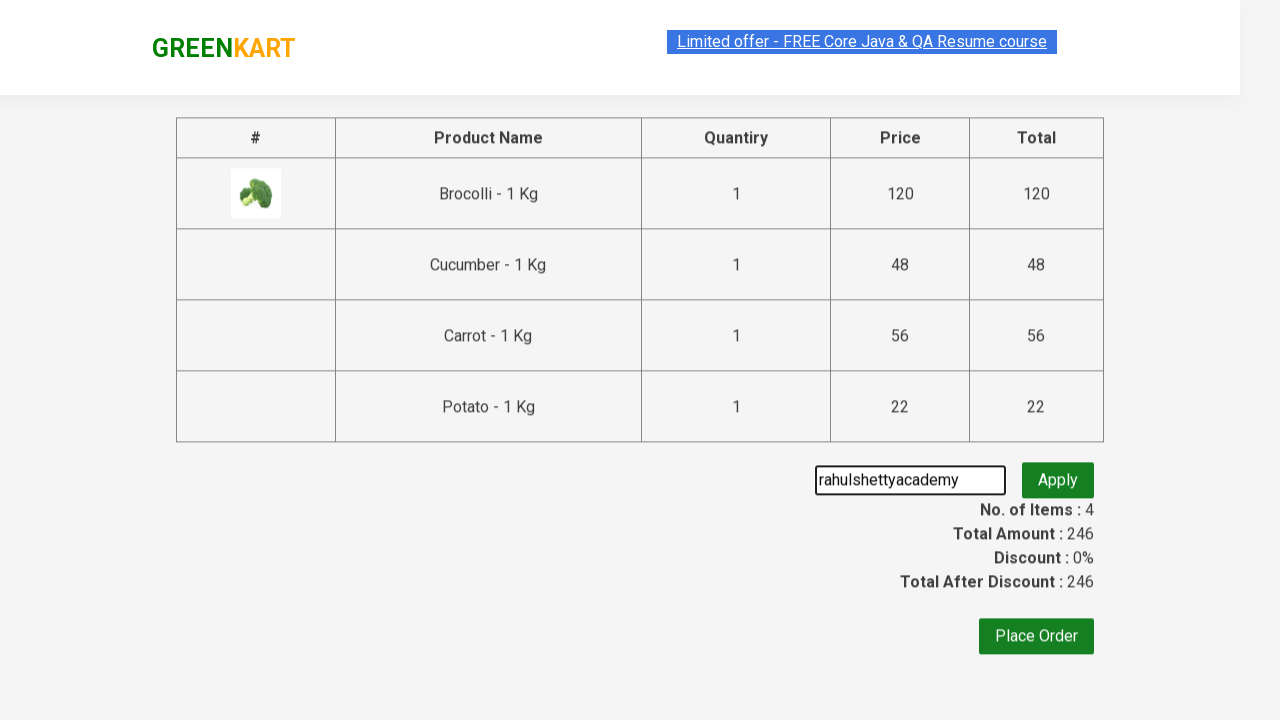

Clicked 'Apply' button to apply the promo code at (1058, 477) on button.promoBtn
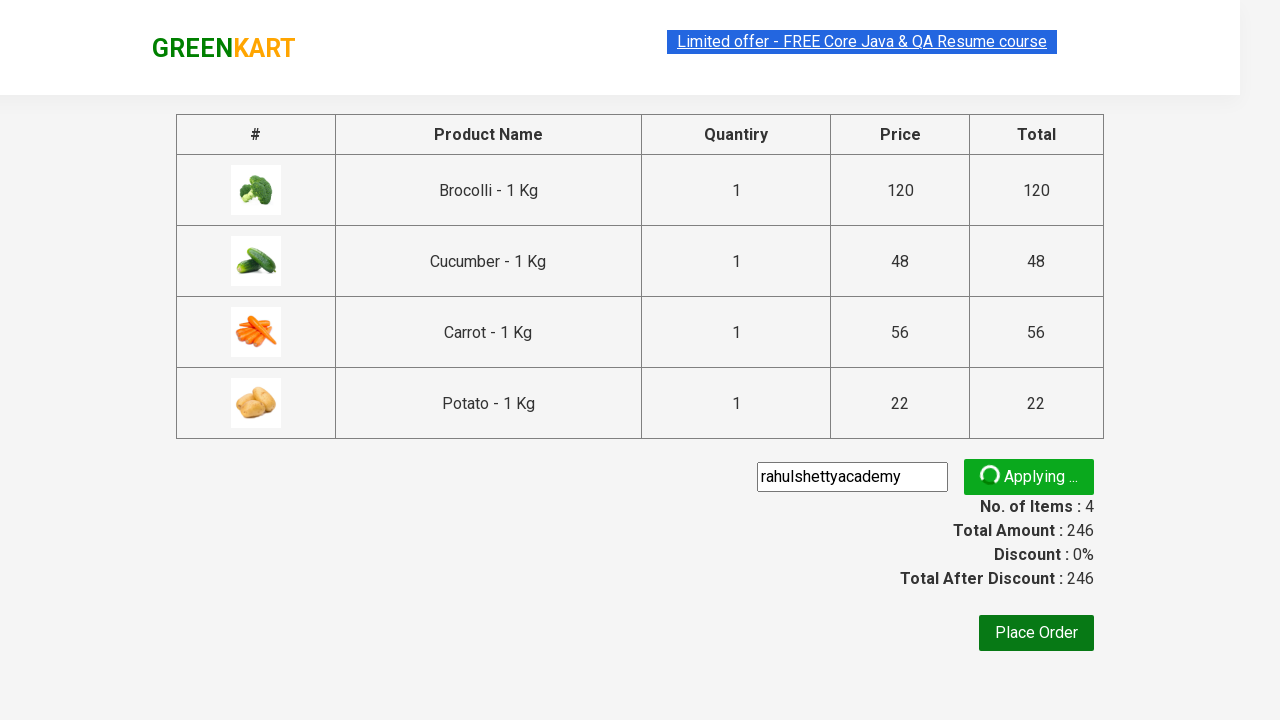

Verified promo code was applied successfully - discount confirmation message appeared
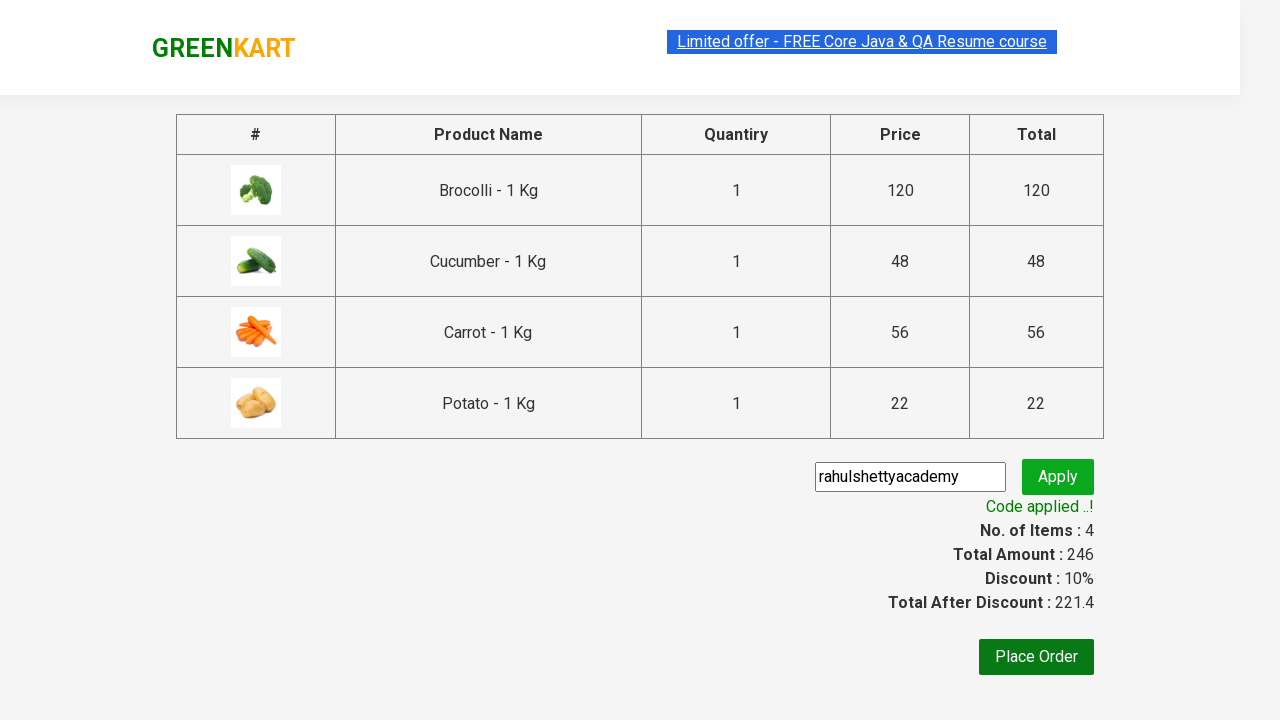

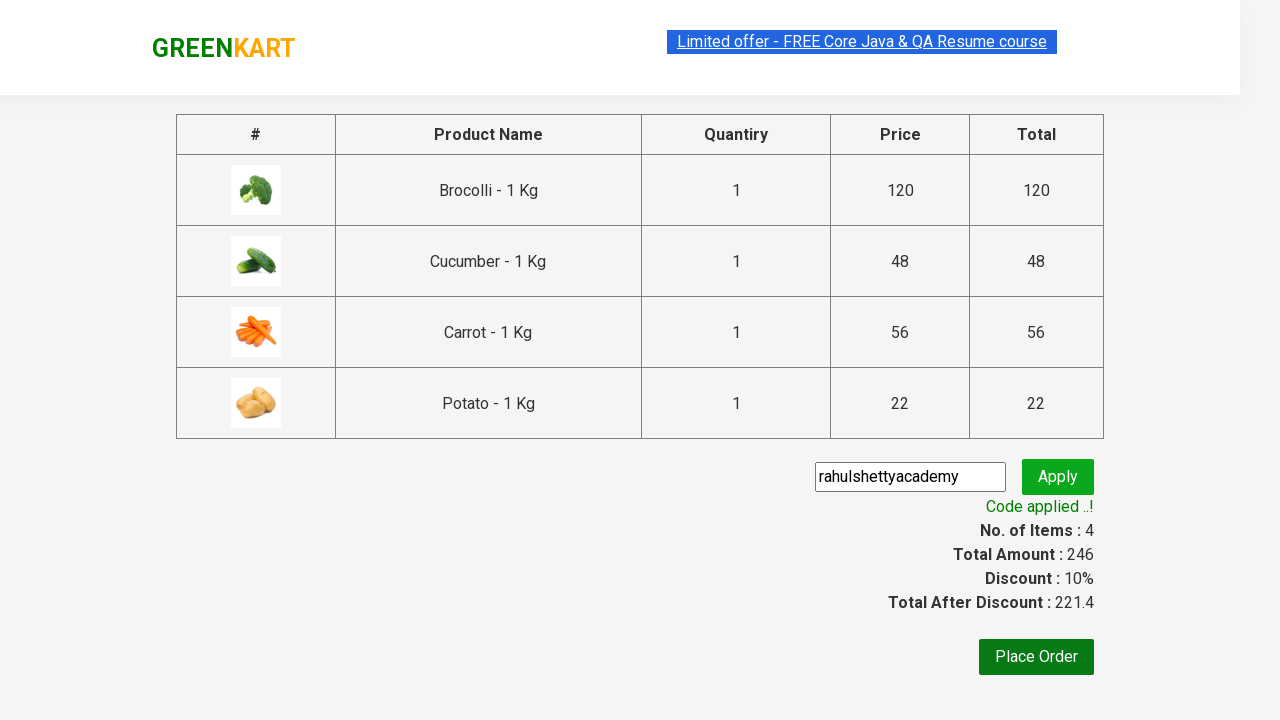